Tests iframe handling using frameLocator approach by navigating to Oracle Java docs and clicking a link inside a frame

Starting URL: https://docs.oracle.com/javase/8/docs/api/

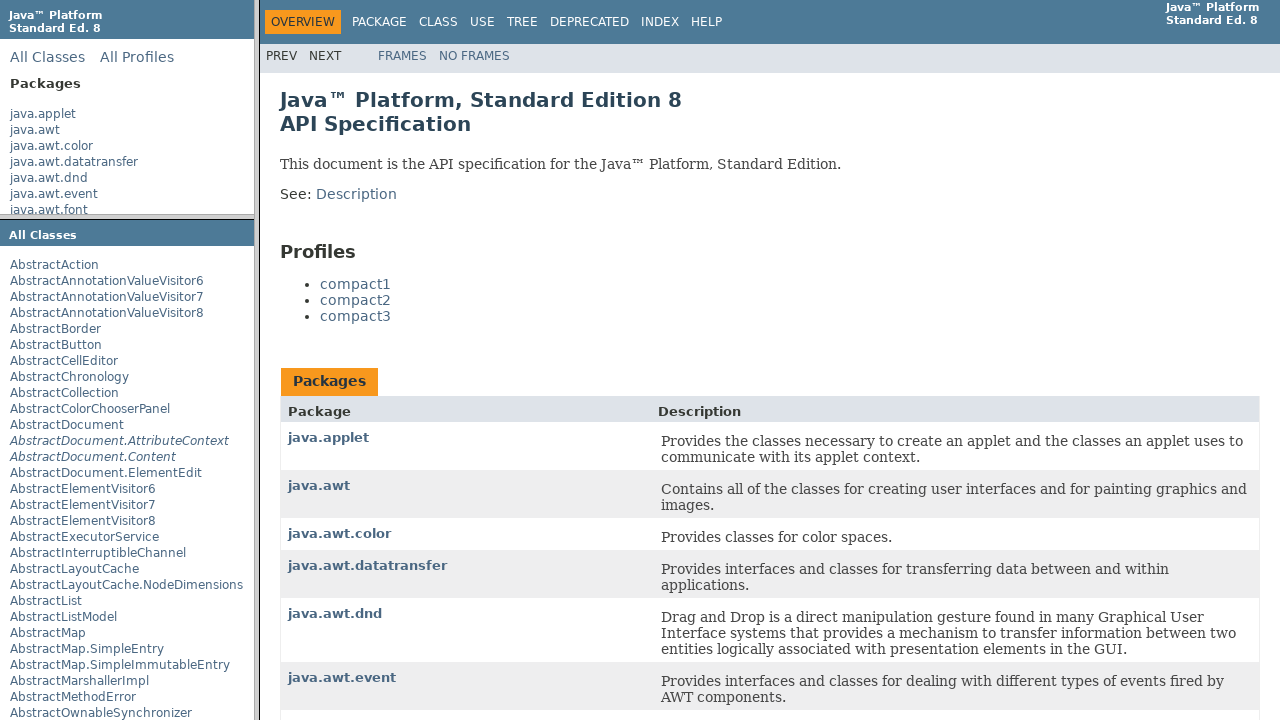

Navigated to Oracle Java 8 API documentation
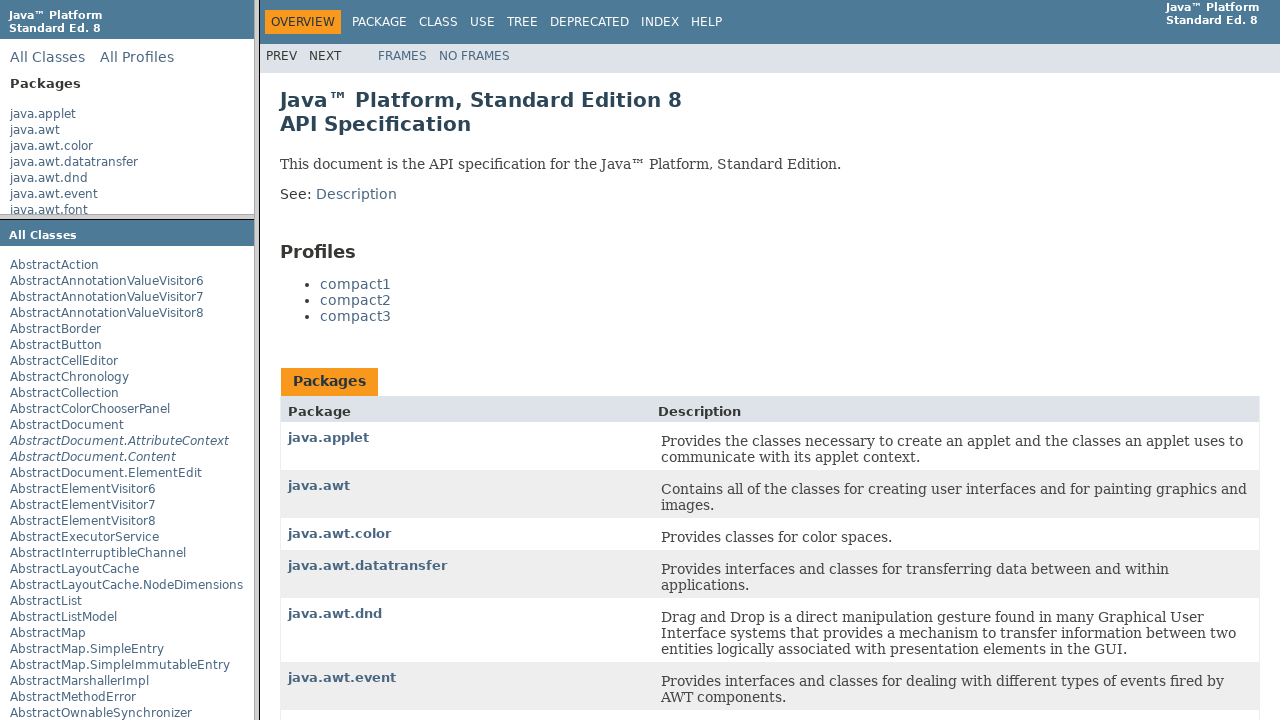

Located packageListFrame iframe
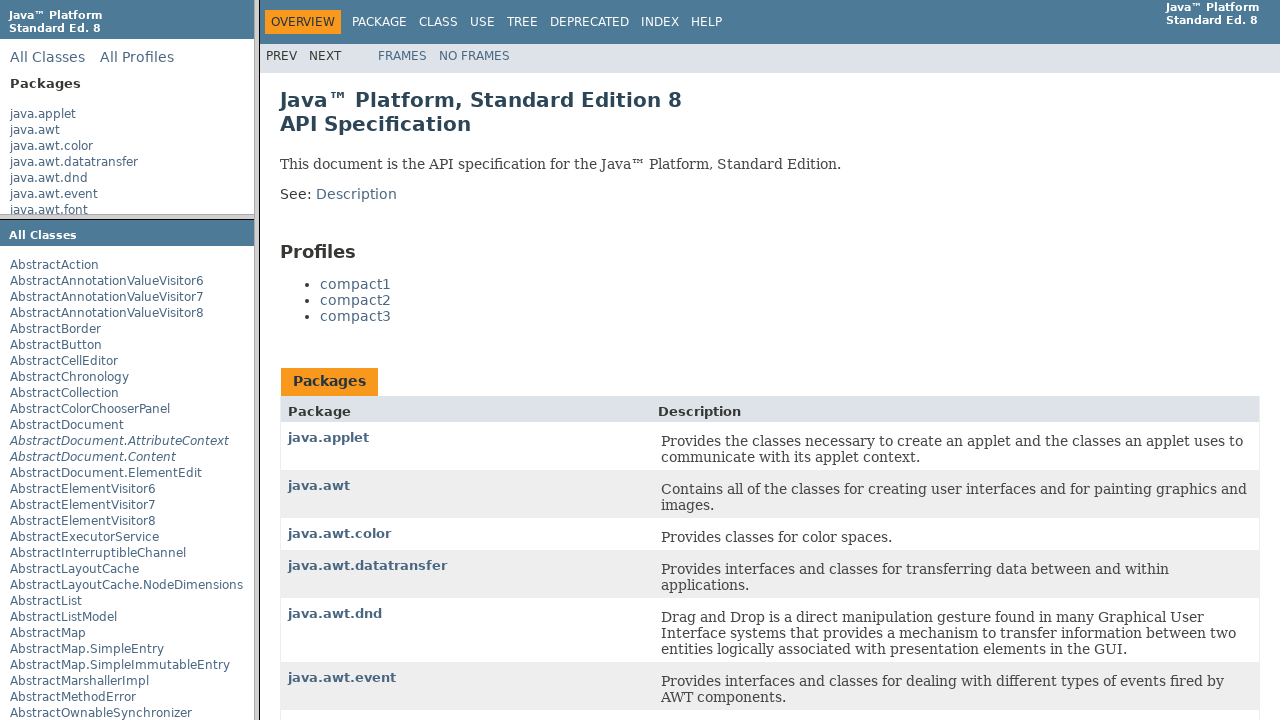

Clicked java.applet link inside the iframe at (43, 114) on xpath=//frame[@name='packageListFrame'] >> internal:control=enter-frame >> xpath
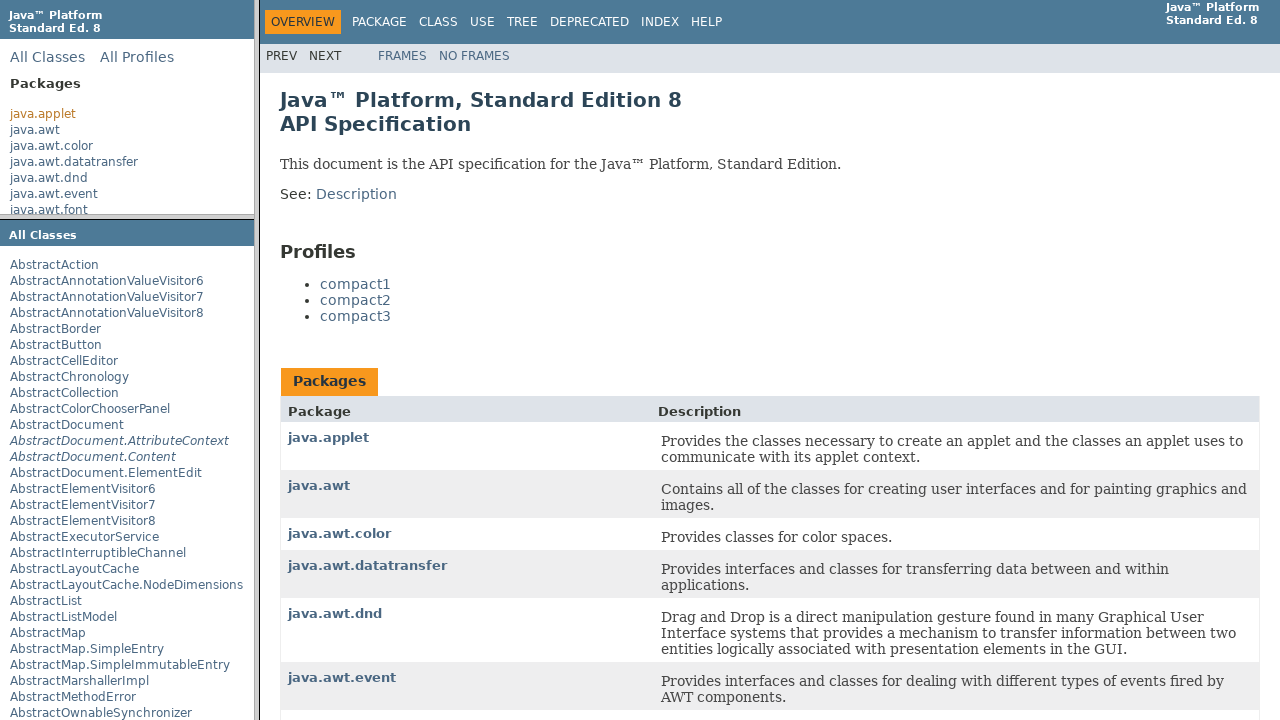

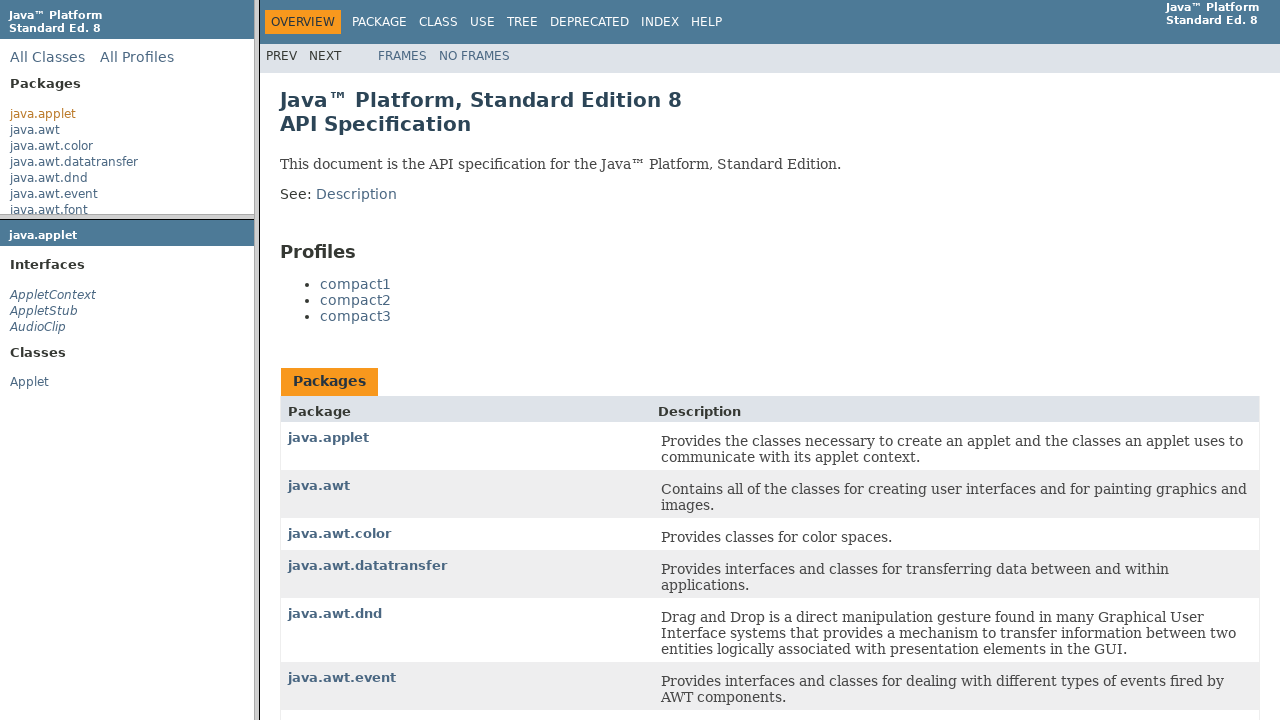